Tests file download functionality by navigating to the download page and clicking on a file link to initiate a download

Starting URL: https://the-internet.herokuapp.com/download

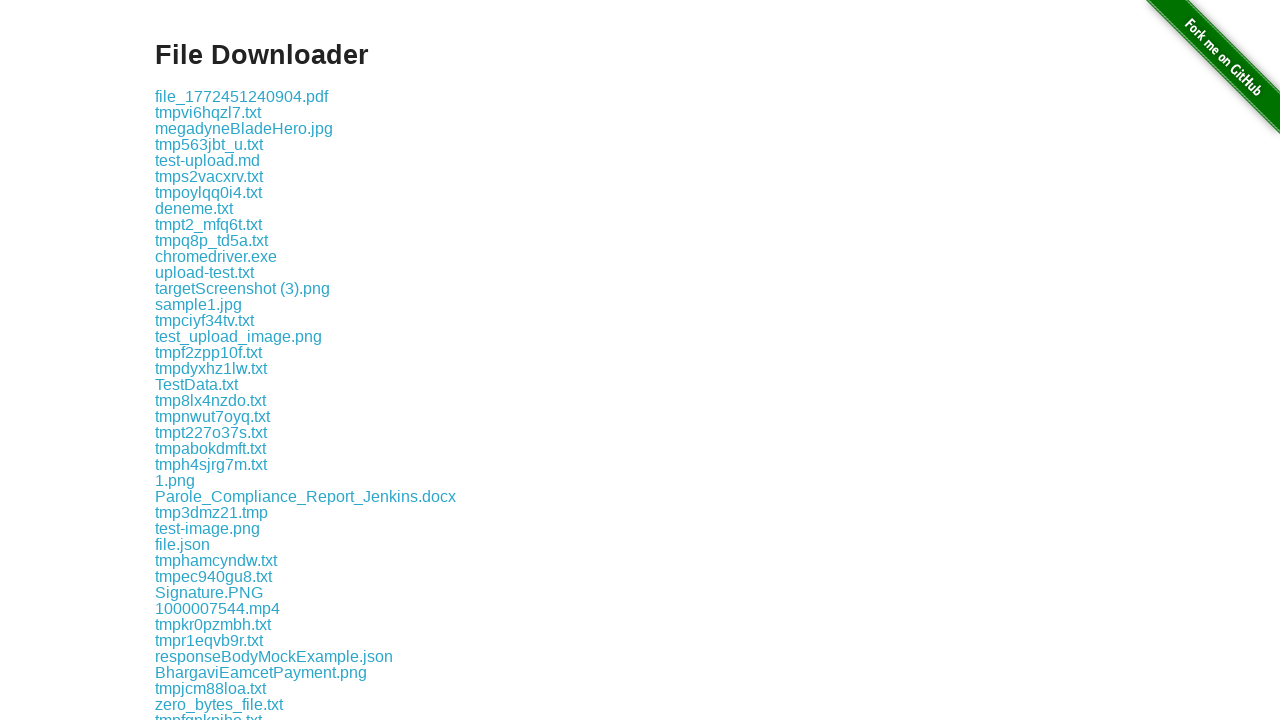

Waited for download links to be visible on the page
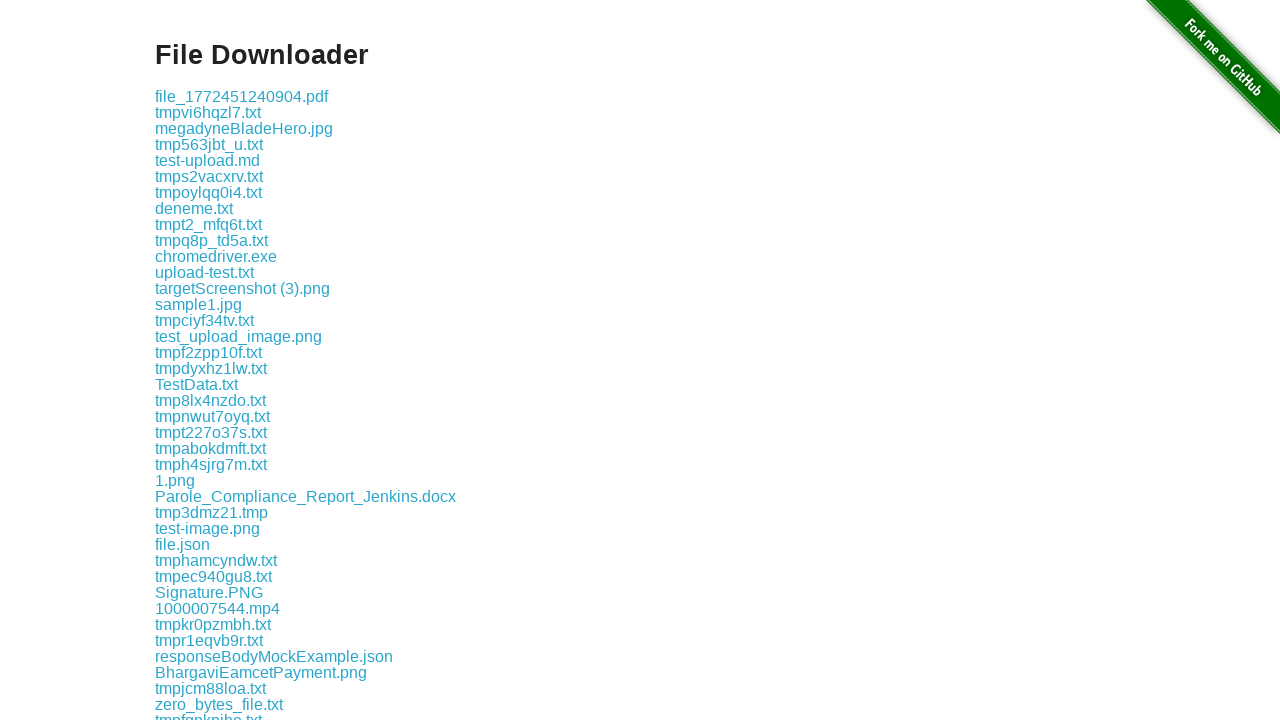

Clicked on the 8th download link to initiate file download at (208, 224) on xpath=//*[@id='content']/div/a >> nth=8
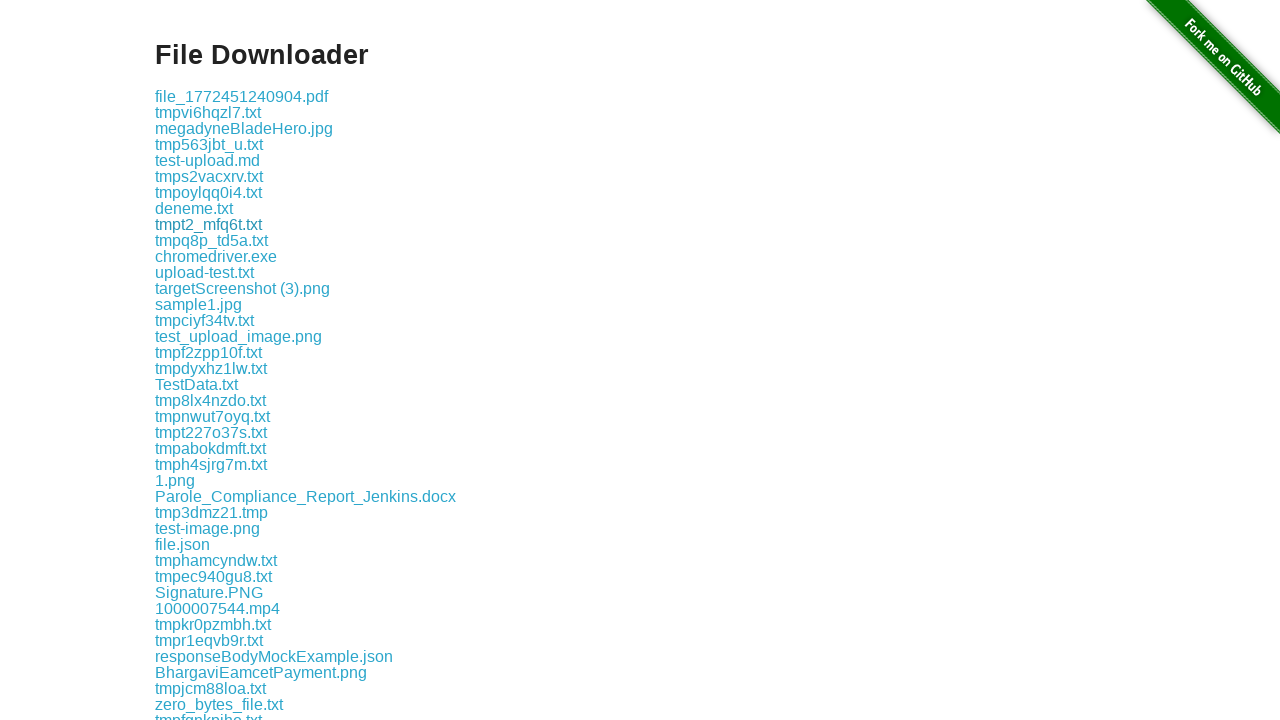

File download initiated and download object retrieved
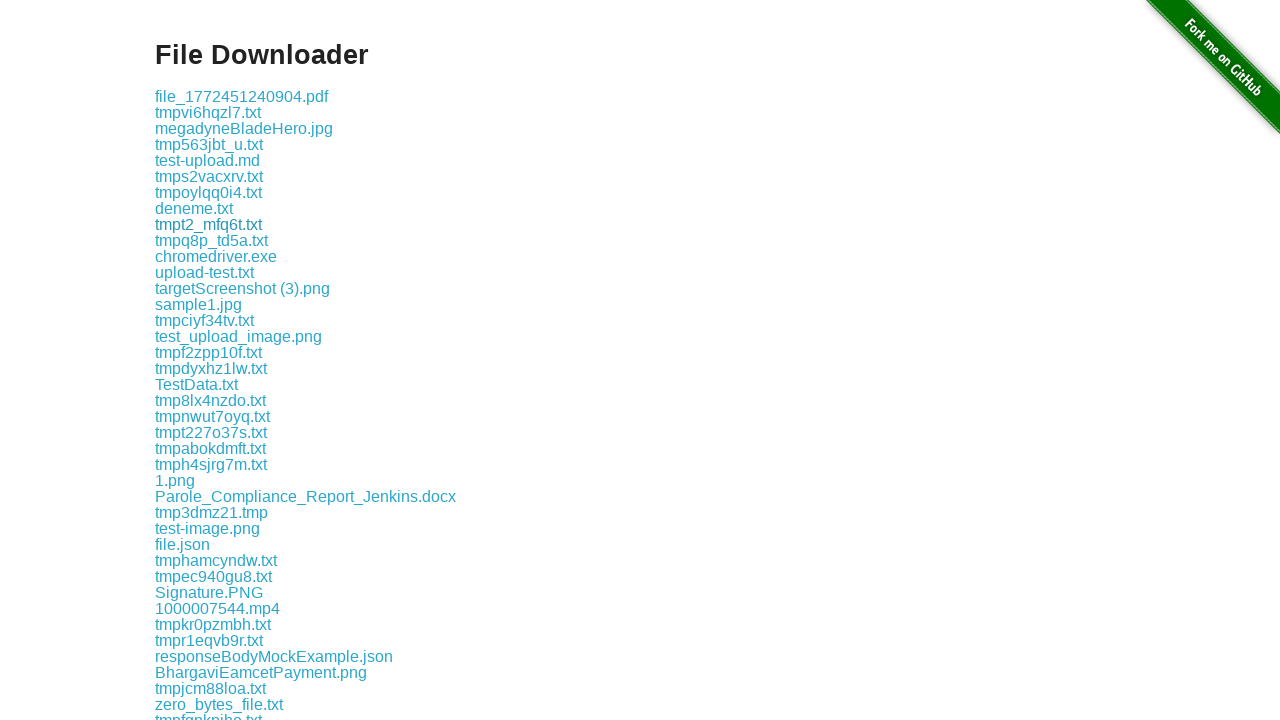

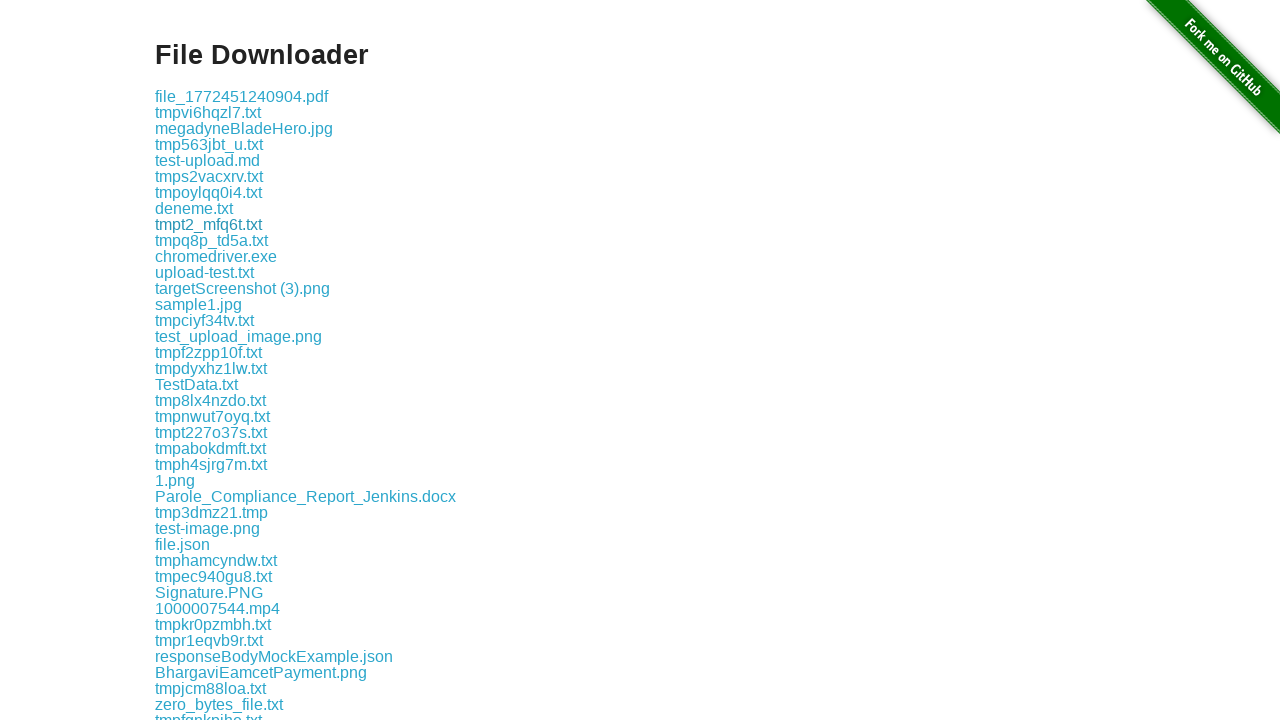